Tests a wait/verification flow by clicking a verify button and asserting that a success message appears on the page.

Starting URL: http://suninjuly.github.io/wait1.html

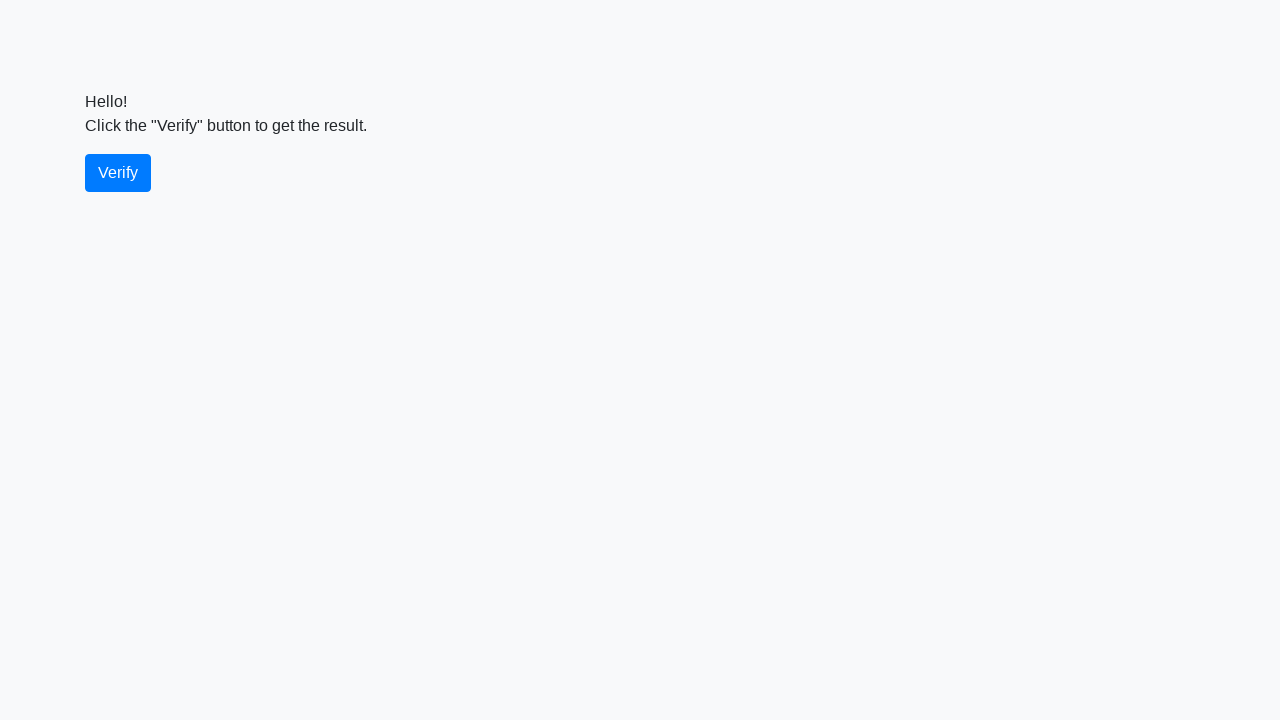

Clicked the verify button at (118, 173) on #verify
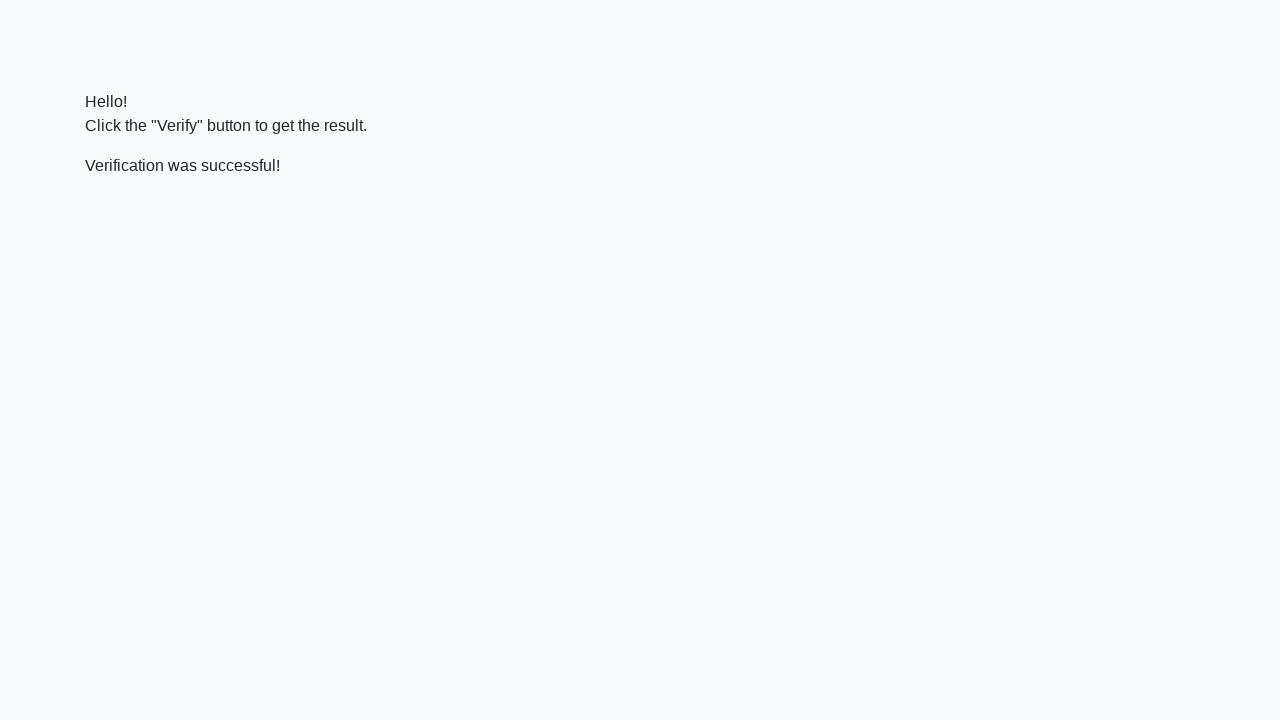

Success message appeared and is ready
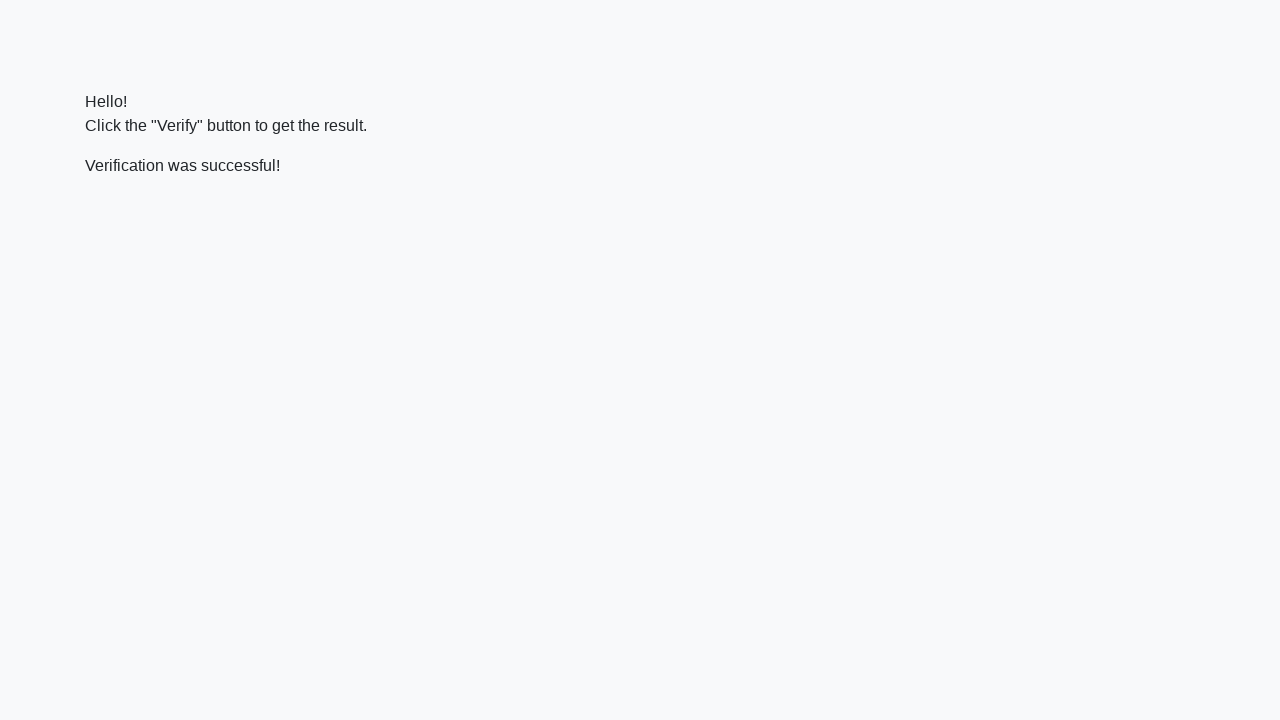

Verified that success message contains 'successful'
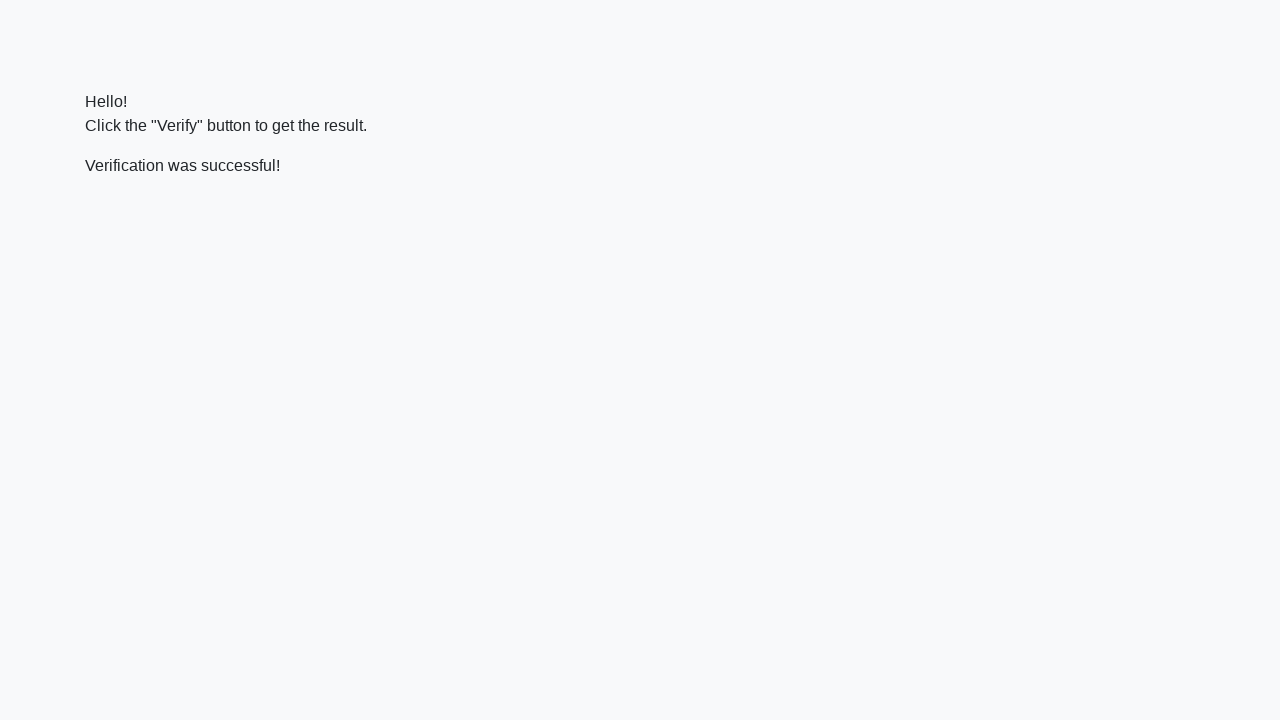

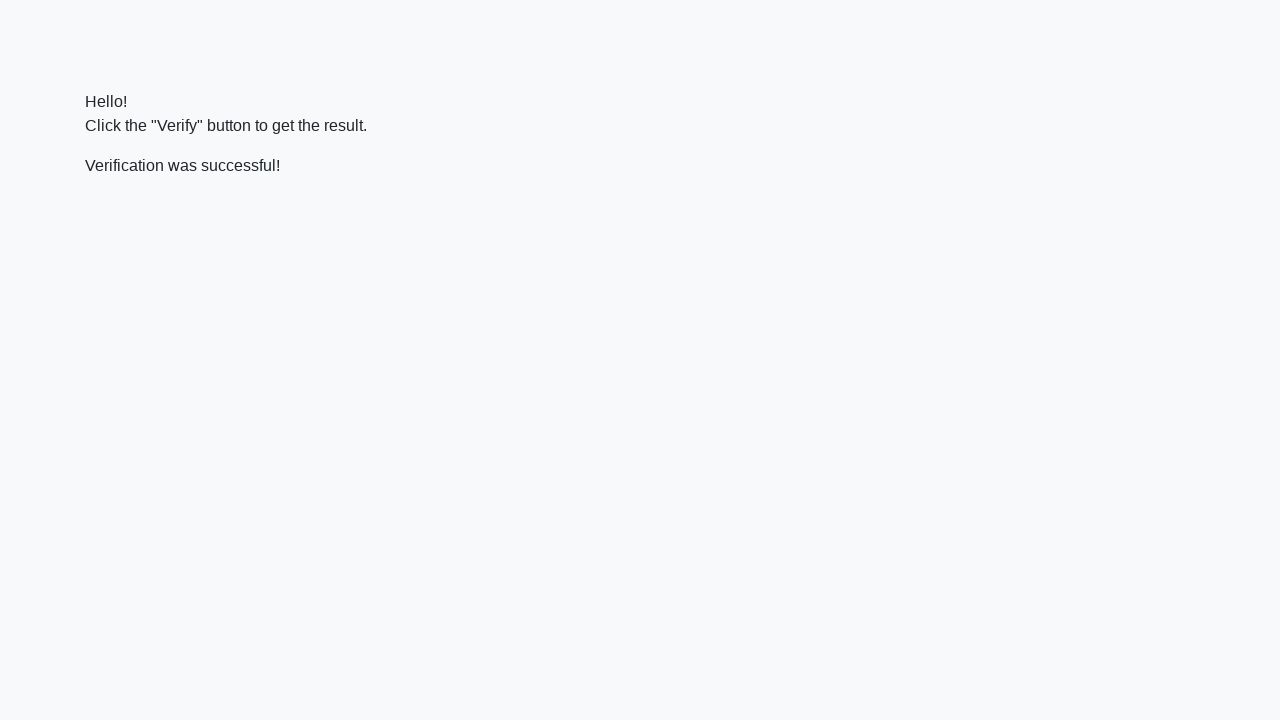